Tests toggling a checkbox from unchecked to checked state and verifies the state change

Starting URL: https://the-internet.herokuapp.com/checkboxes

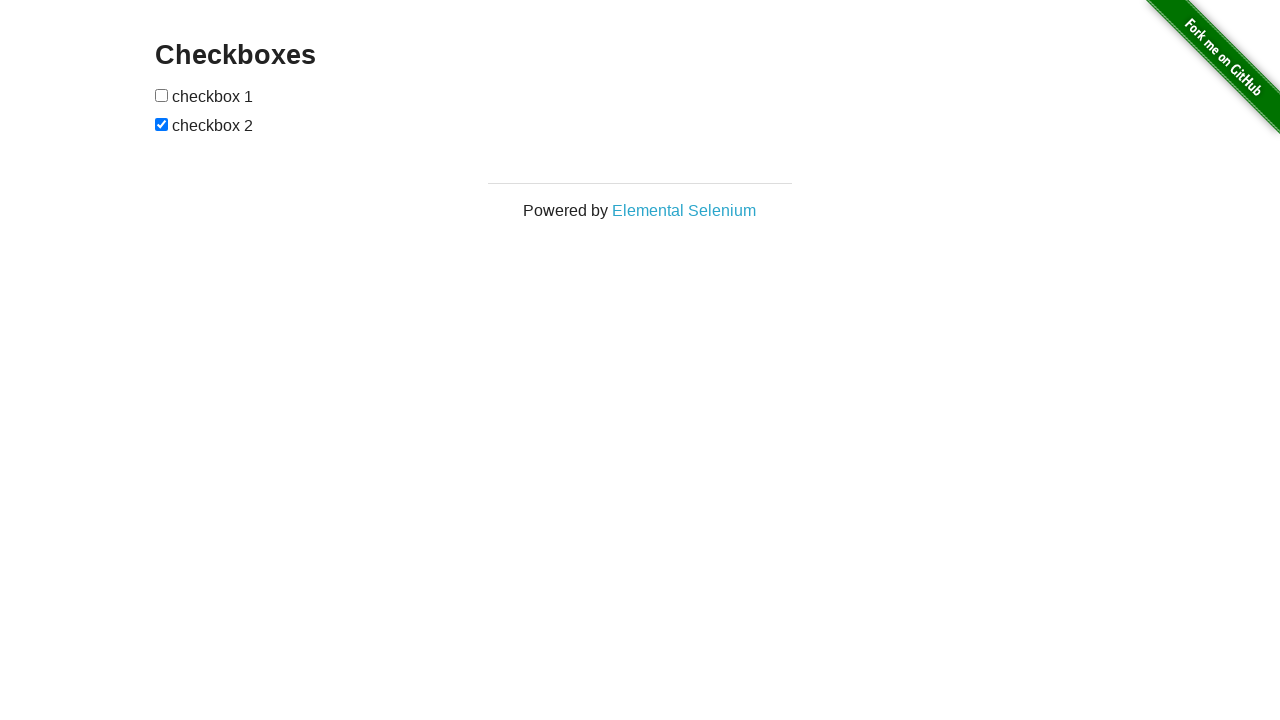

Clicked the first checkbox to toggle it from unchecked to checked at (162, 95) on xpath=//*[@id='checkboxes']/input[1]
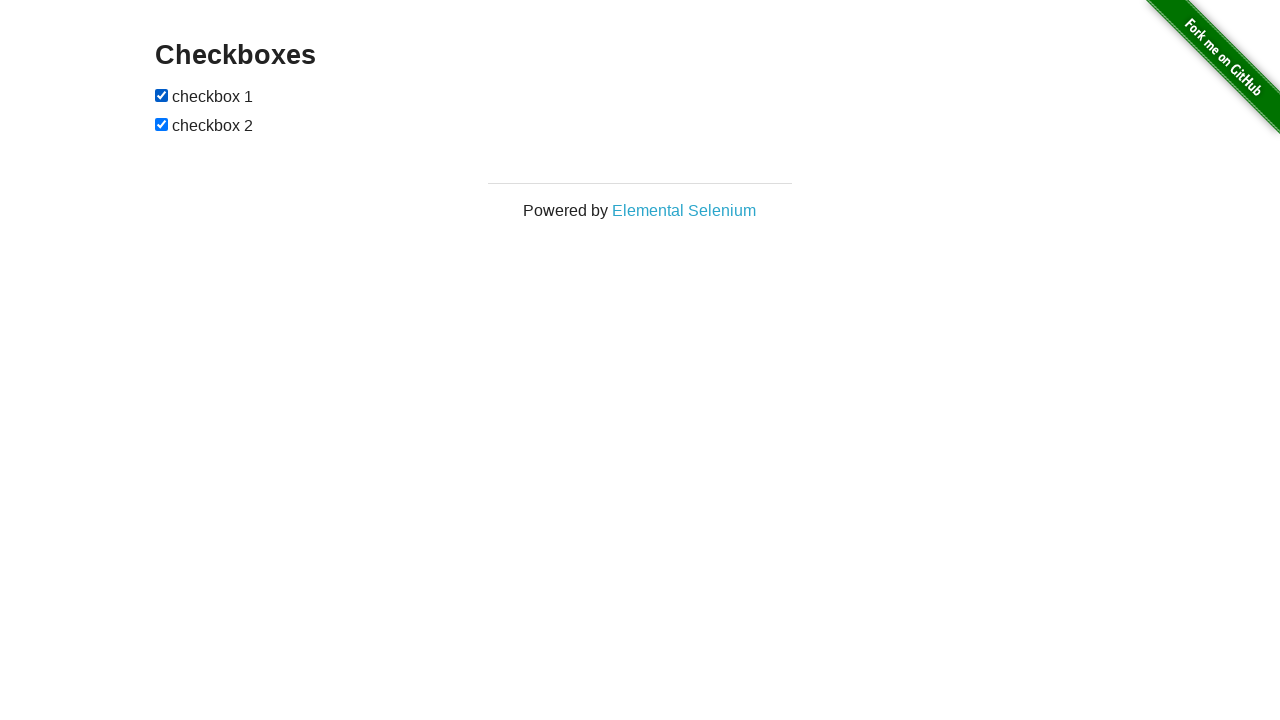

Verified that the first checkbox is now in checked state
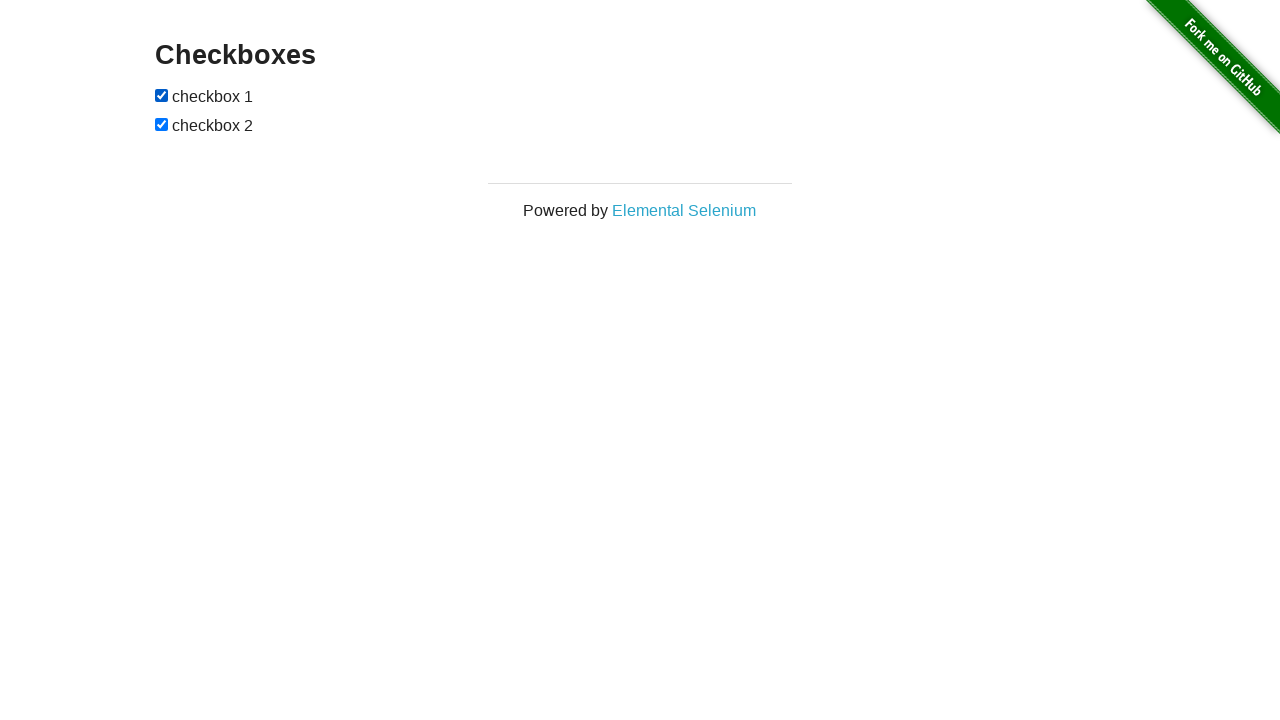

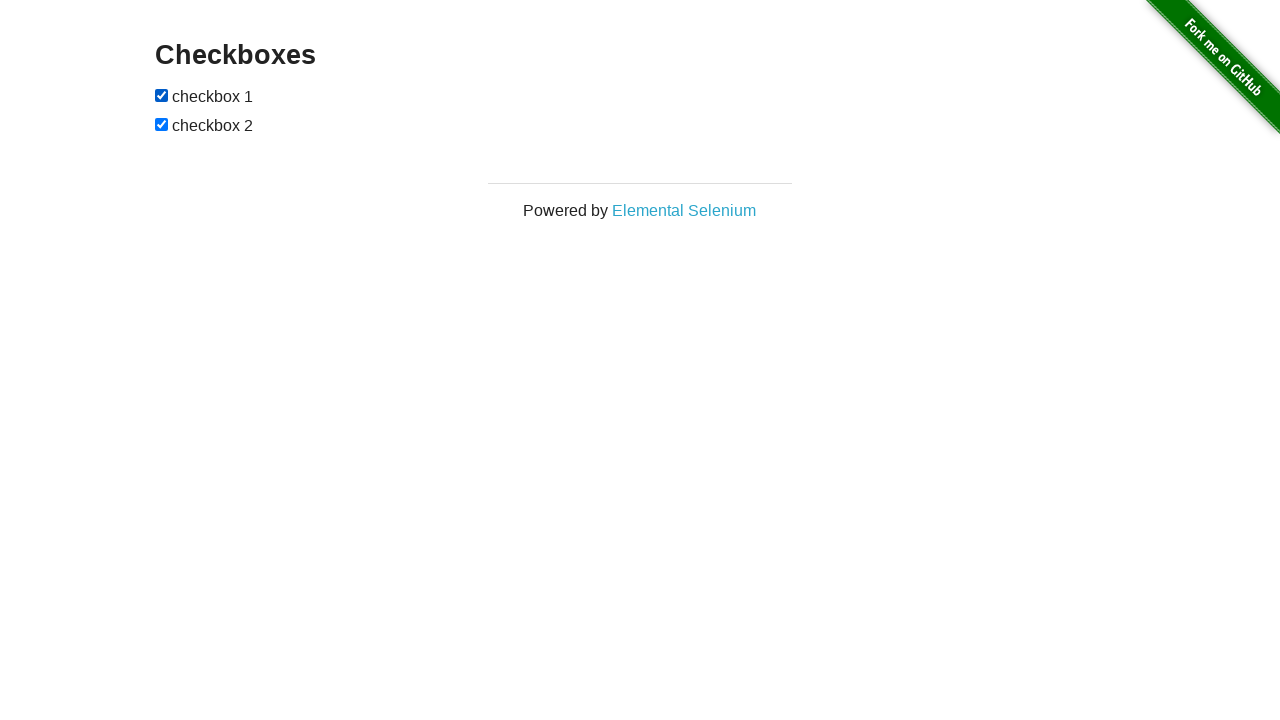